Tests e-commerce functionality on DemoBlaze shop by adding two laptops to cart (Sony vaio i5 and Dell i7 8gb), navigating to cart, and removing one item. Handles alert popups after adding items to cart.

Starting URL: https://www.demoblaze.com/index.html

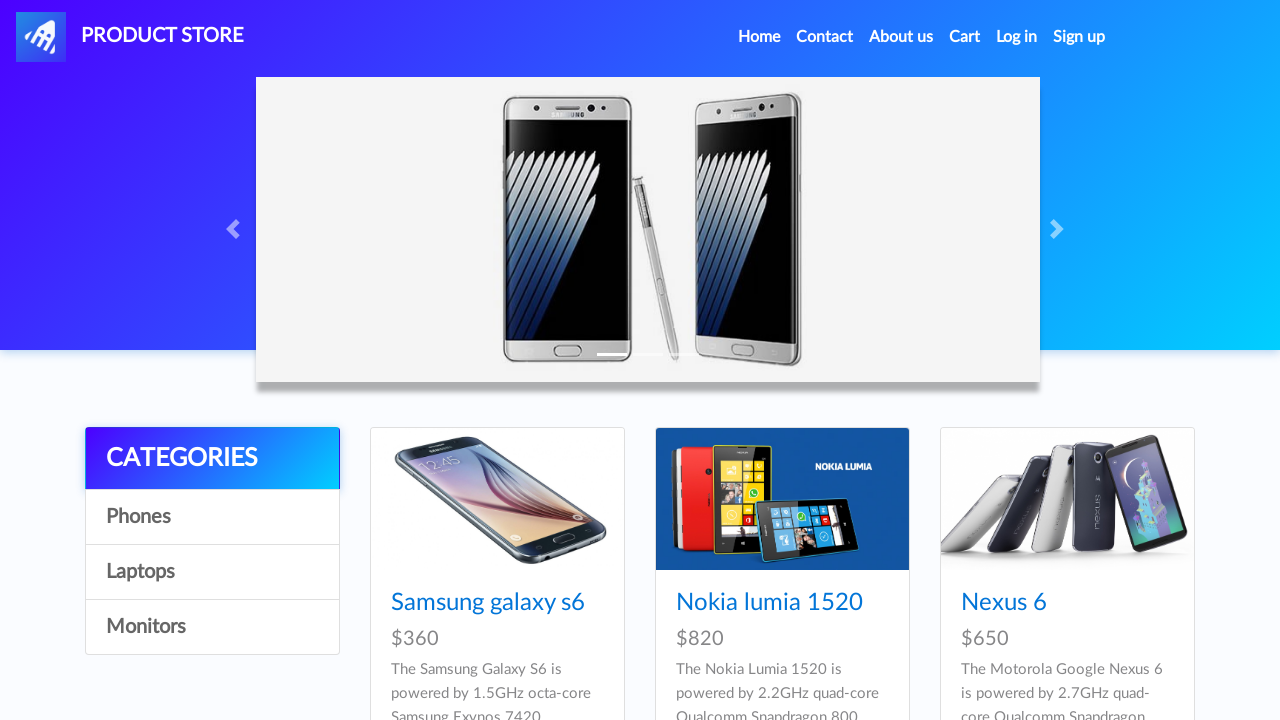

Clicked Laptops category at (212, 572) on a:has-text('Laptops')
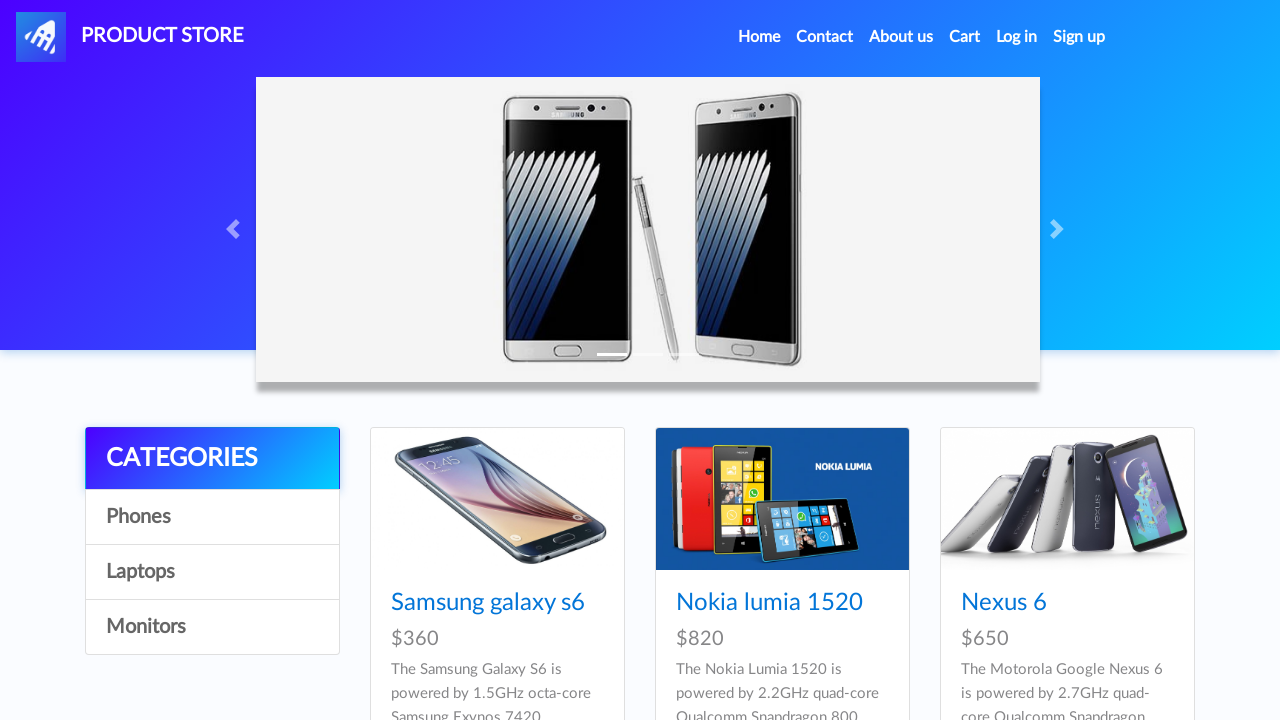

Waited 1 second for Laptops category to load
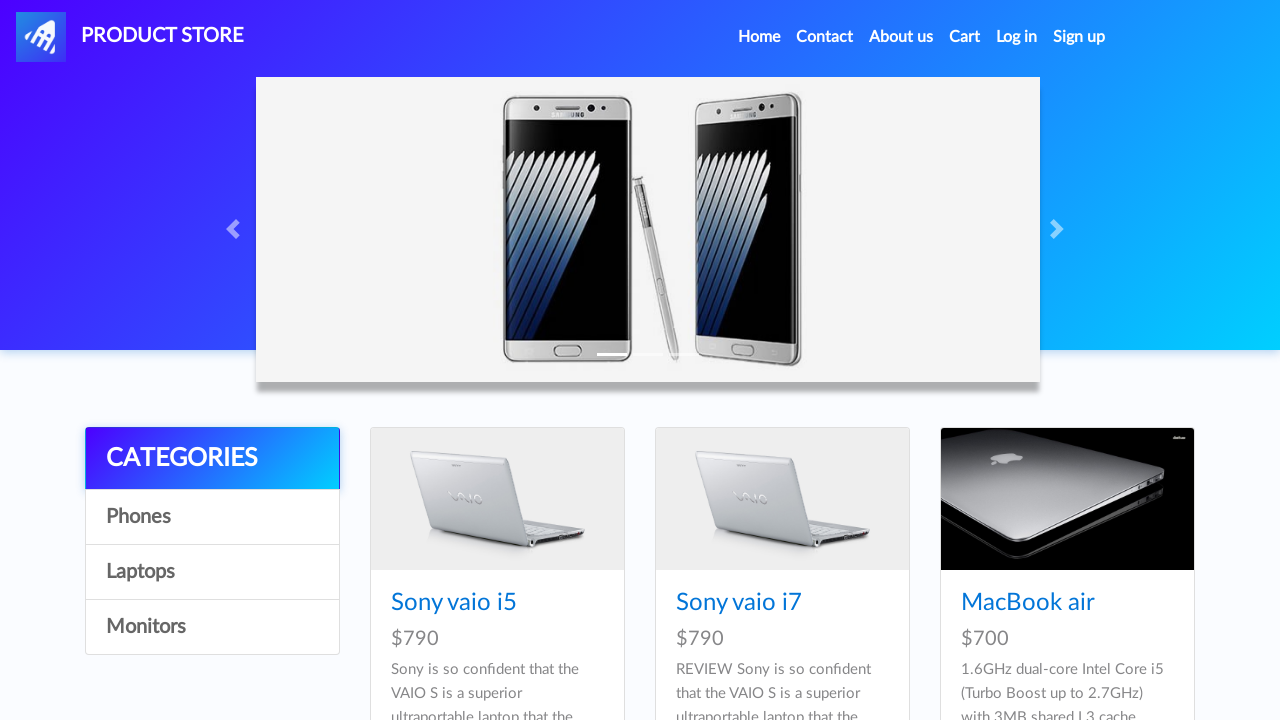

Clicked Sony vaio i5 product at (454, 603) on a:has-text('Sony vaio i5')
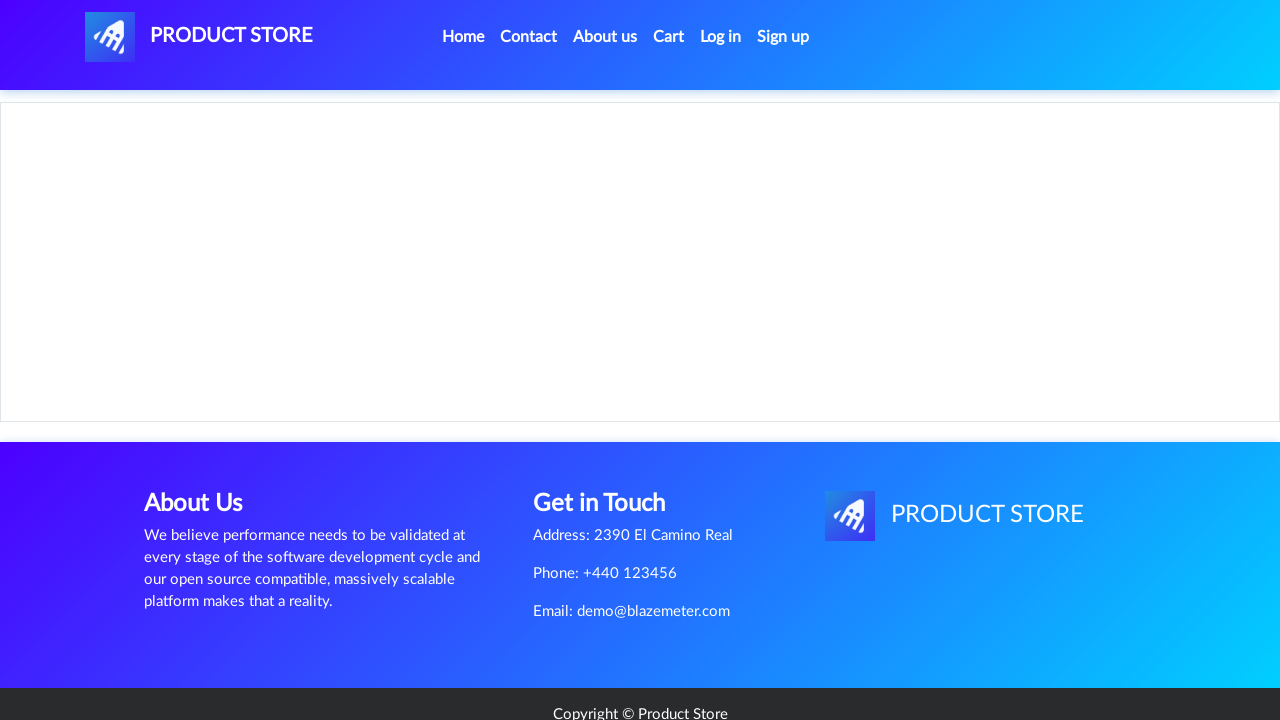

Product details page loaded
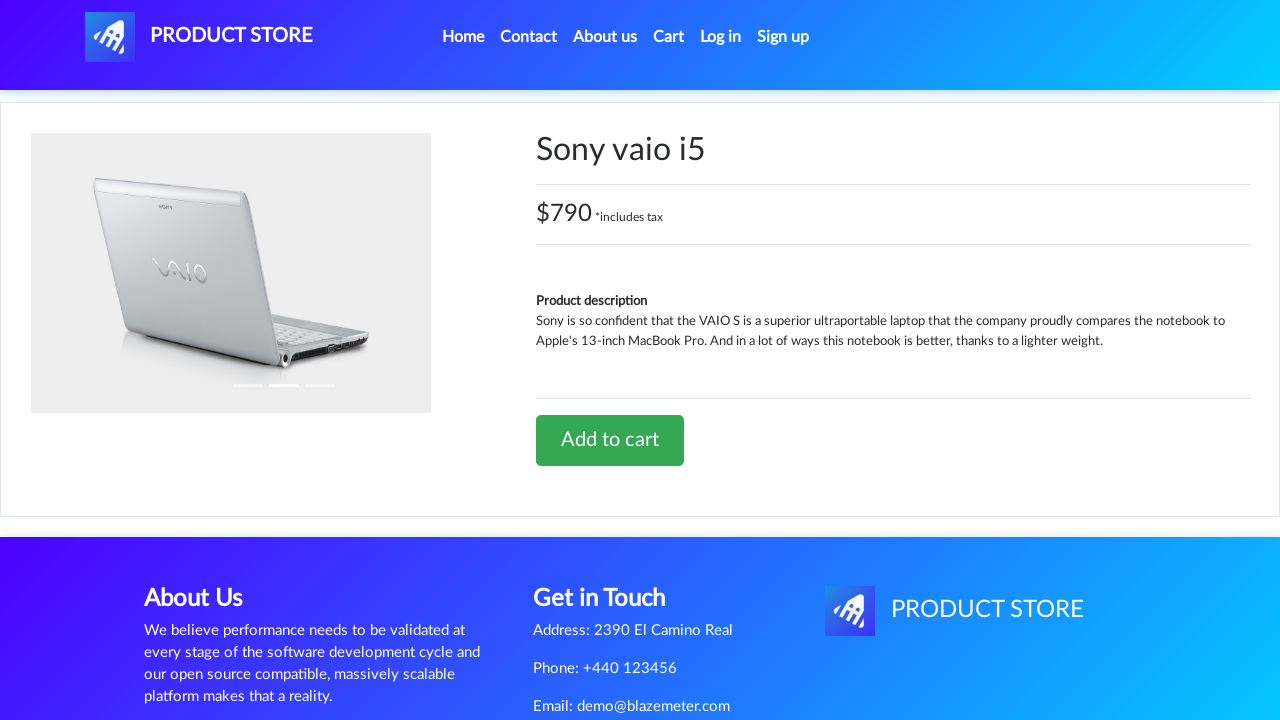

Clicked Add to cart button for Sony vaio i5 at (610, 440) on a:has-text('Add to cart')
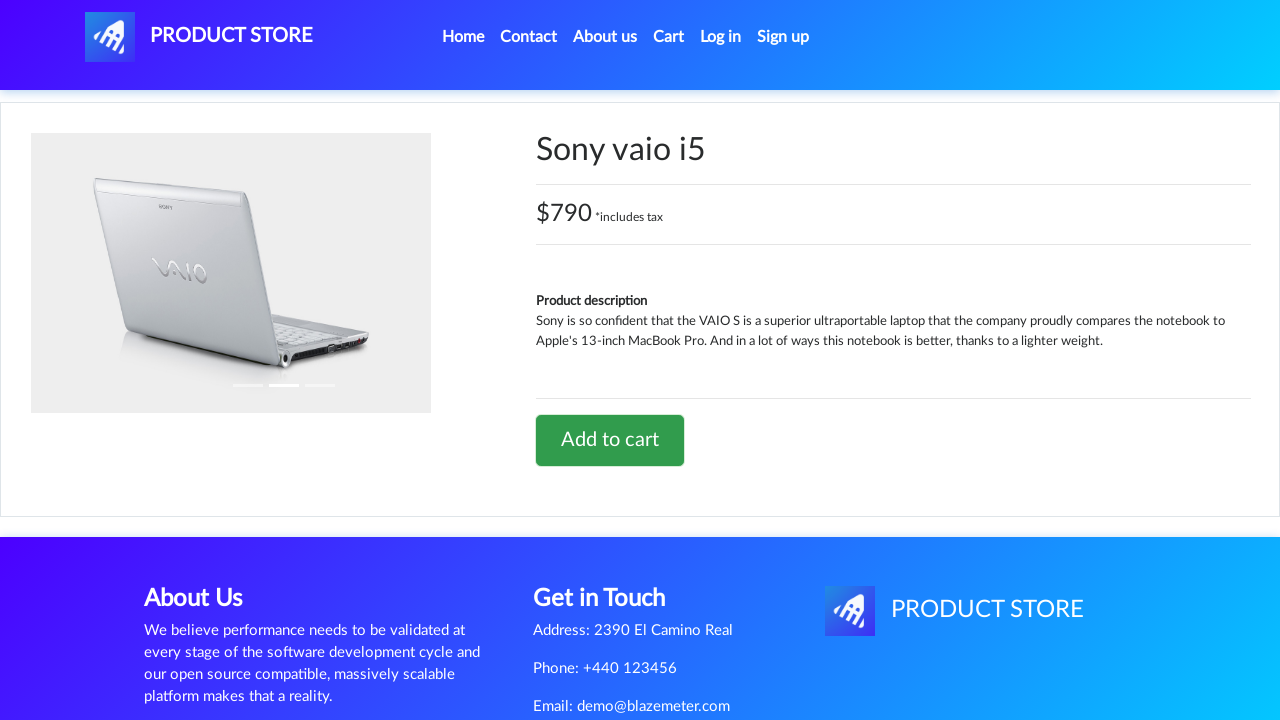

Set up alert dialog handler
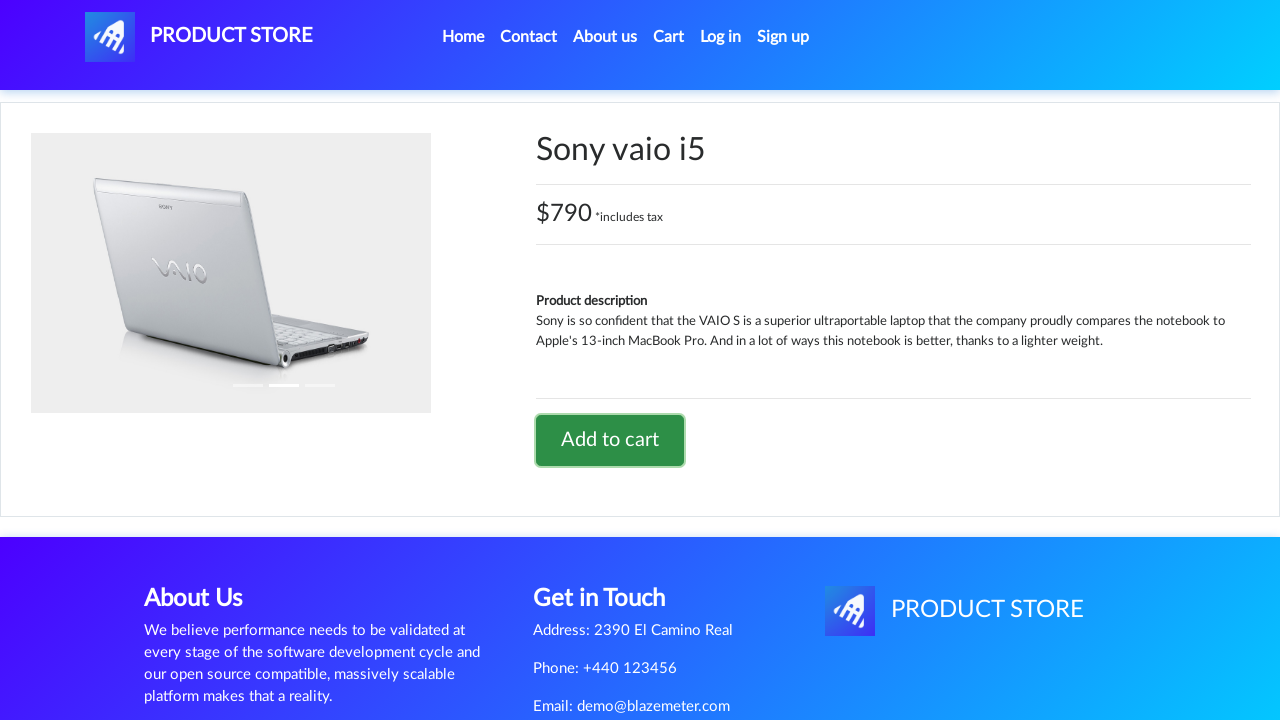

Alert popup handled and dismissed
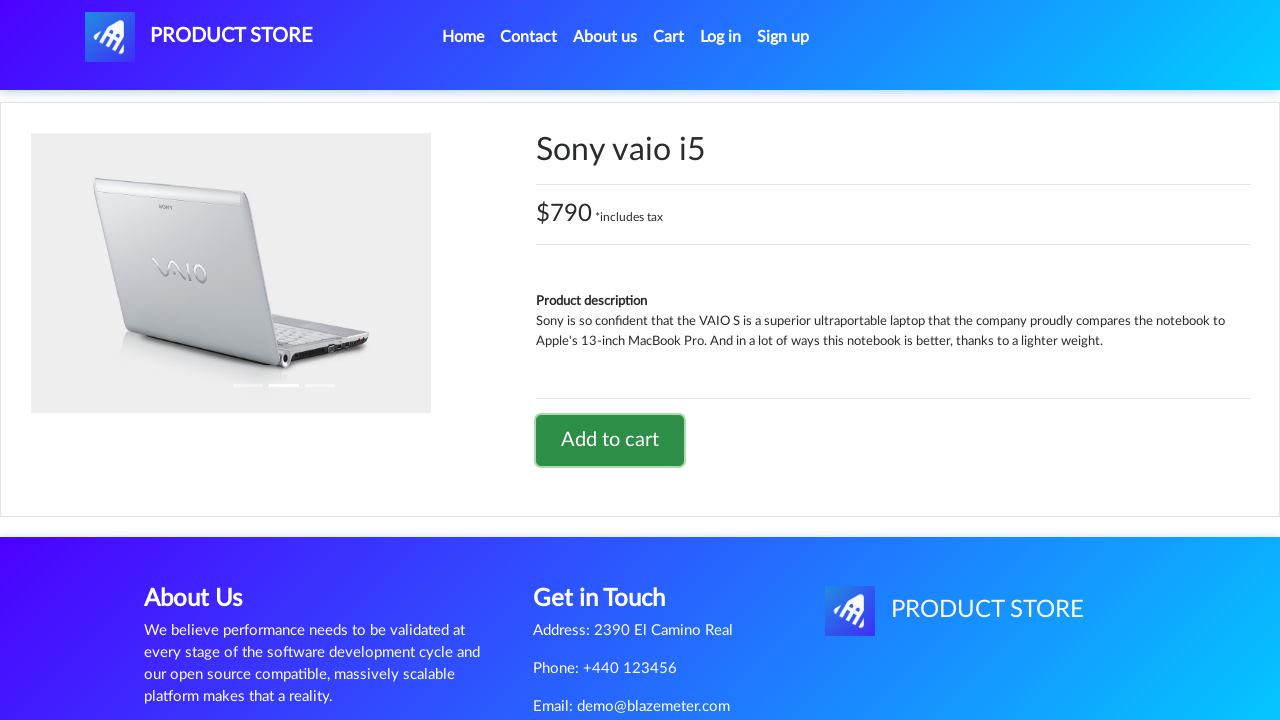

Clicked Home link at (463, 37) on a:has-text('Home')
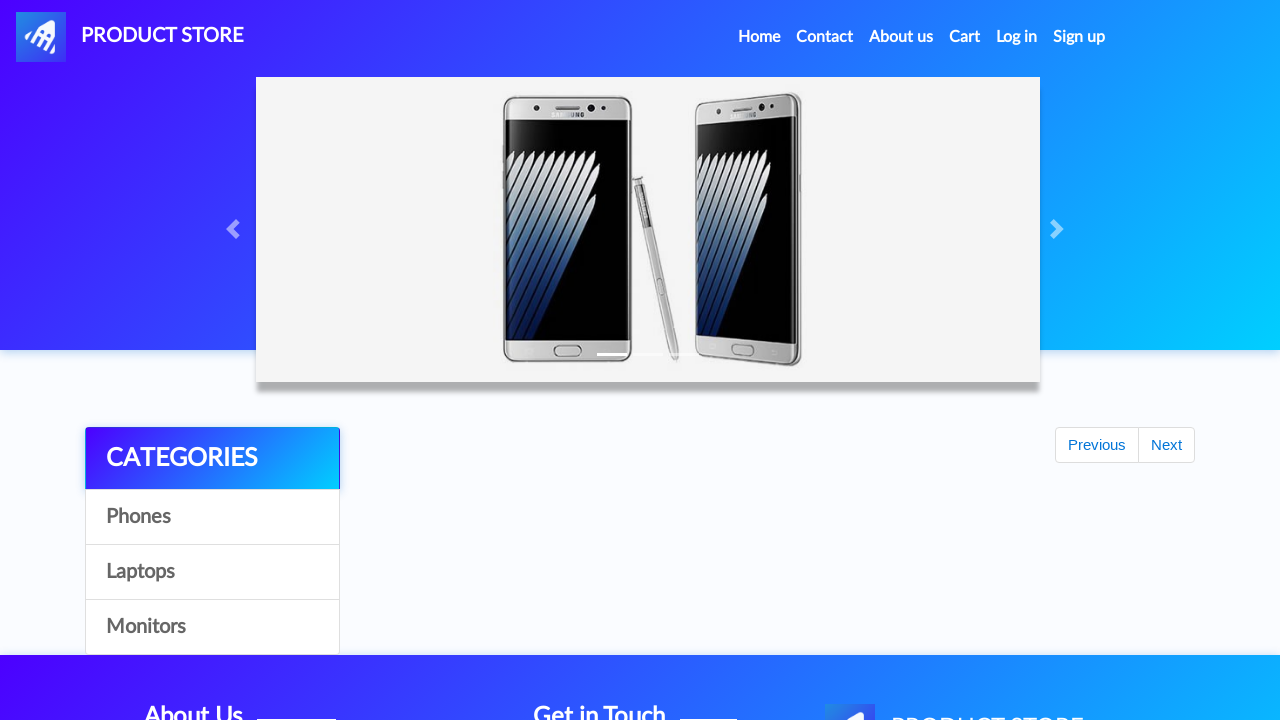

Waited 1 second for Home page to load
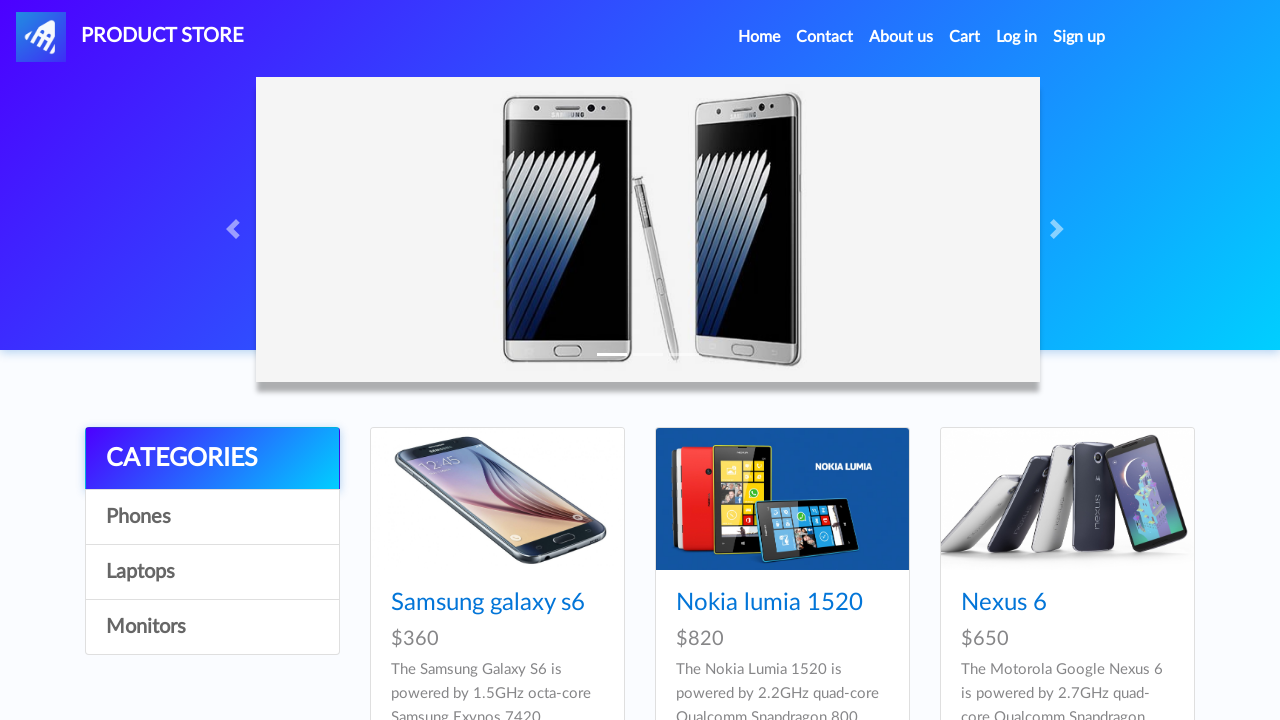

Clicked Laptops category again at (212, 572) on a:has-text('Laptops')
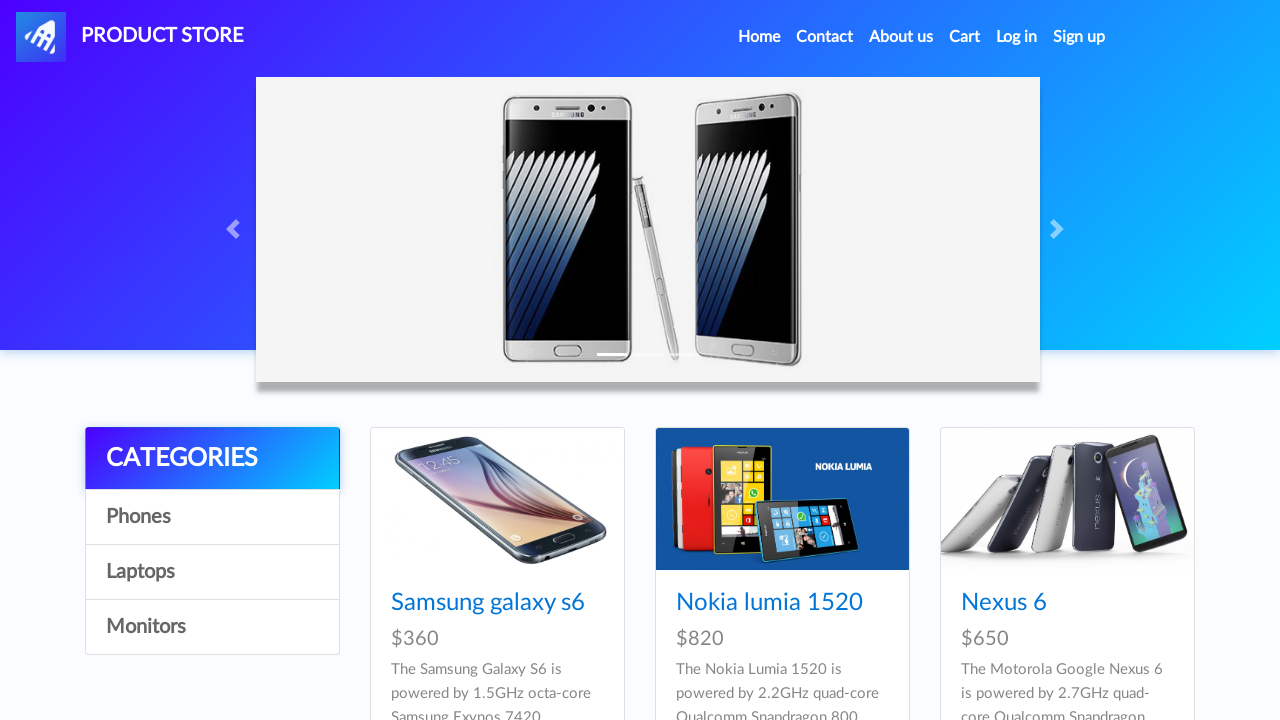

Waited 1 second for Laptops category to load
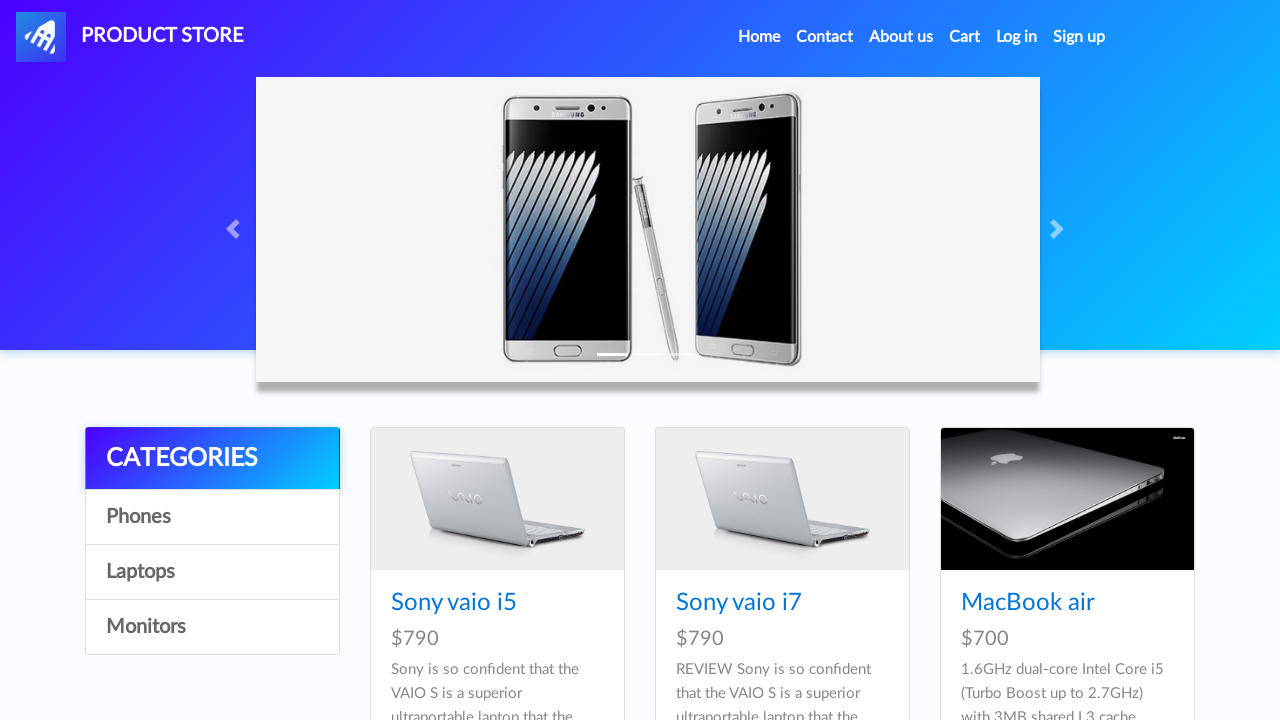

Clicked Dell i7 8gb product at (448, 361) on a:has-text('Dell i7 8gb')
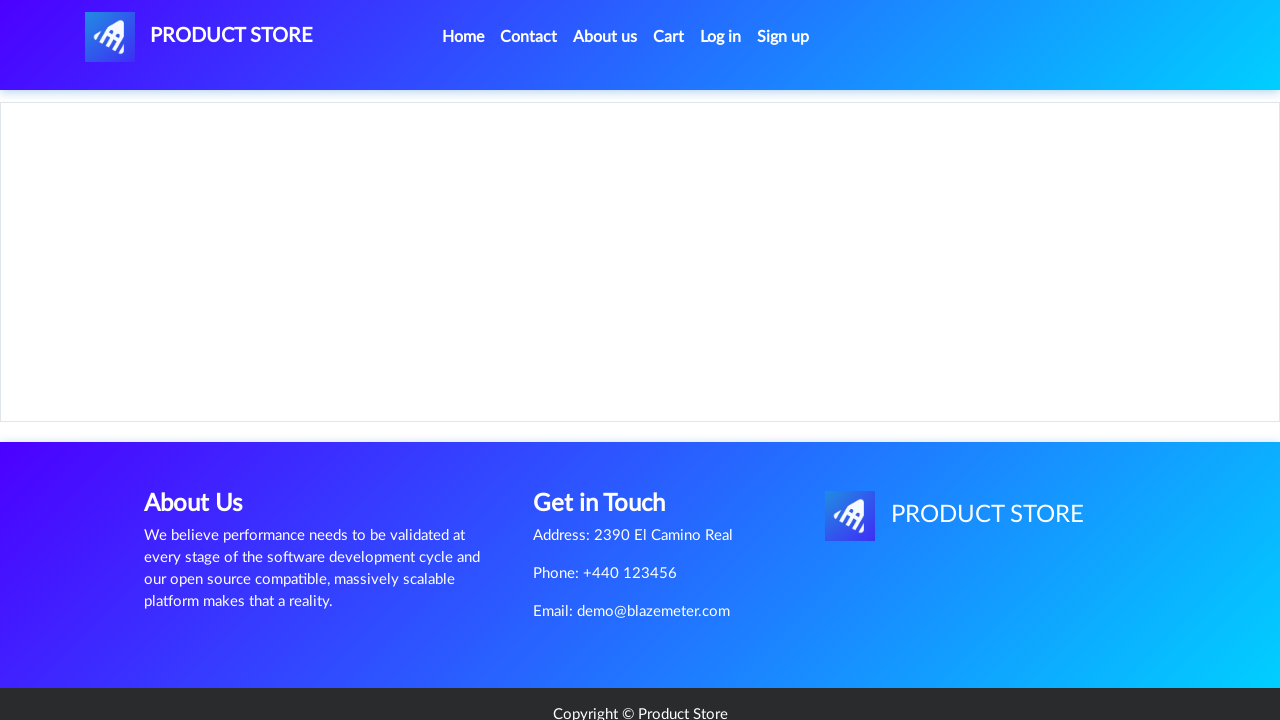

Product details page loaded for Dell i7 8gb
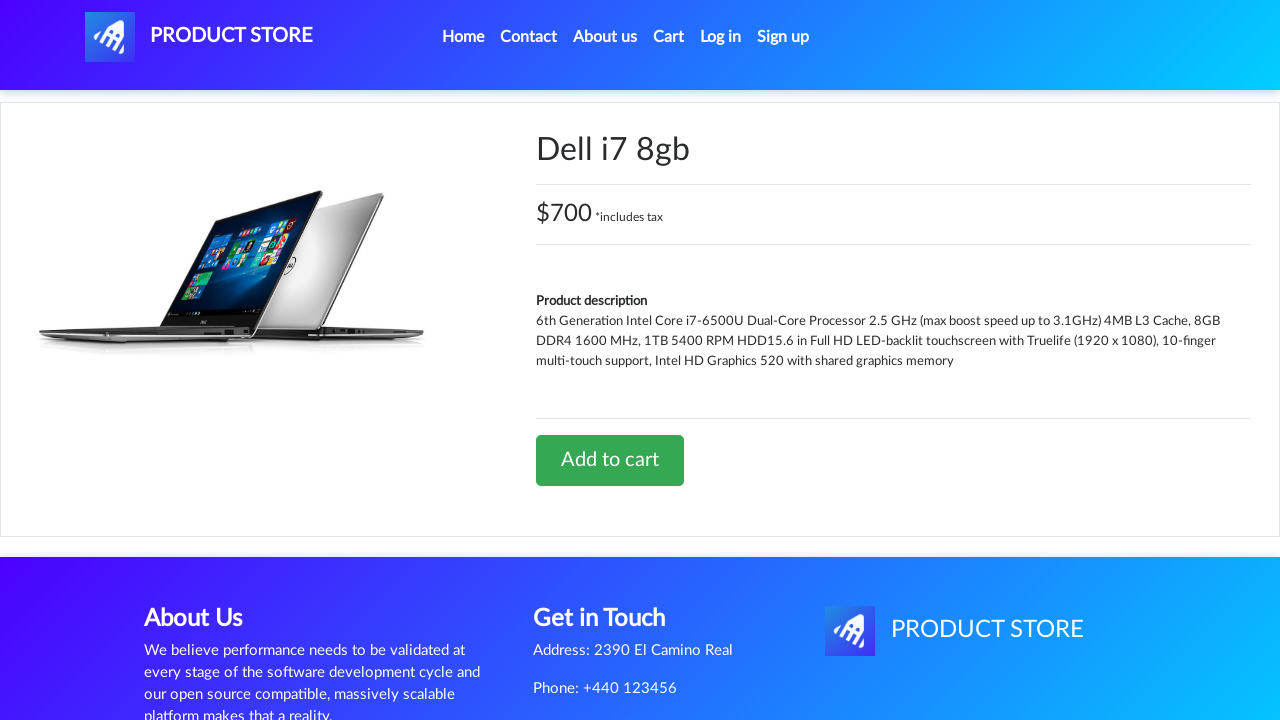

Clicked Add to cart button for Dell i7 8gb at (610, 460) on a:has-text('Add to cart')
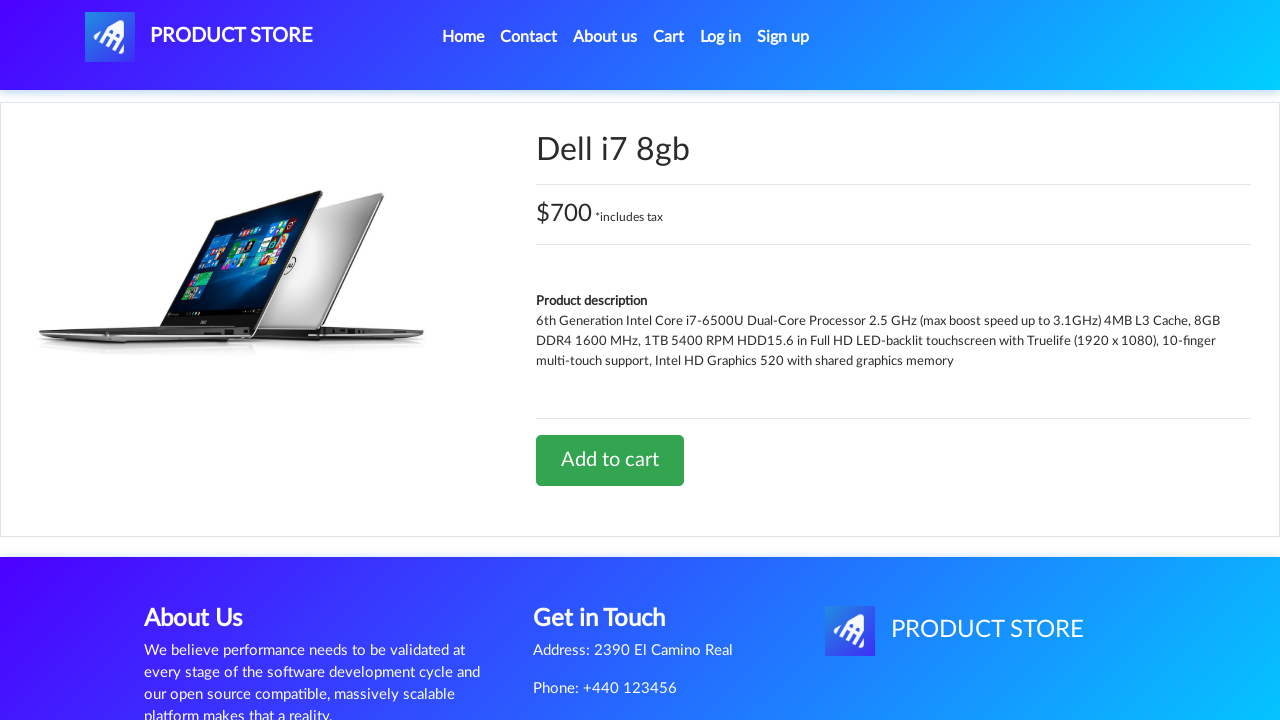

Alert popup handled for second item addition
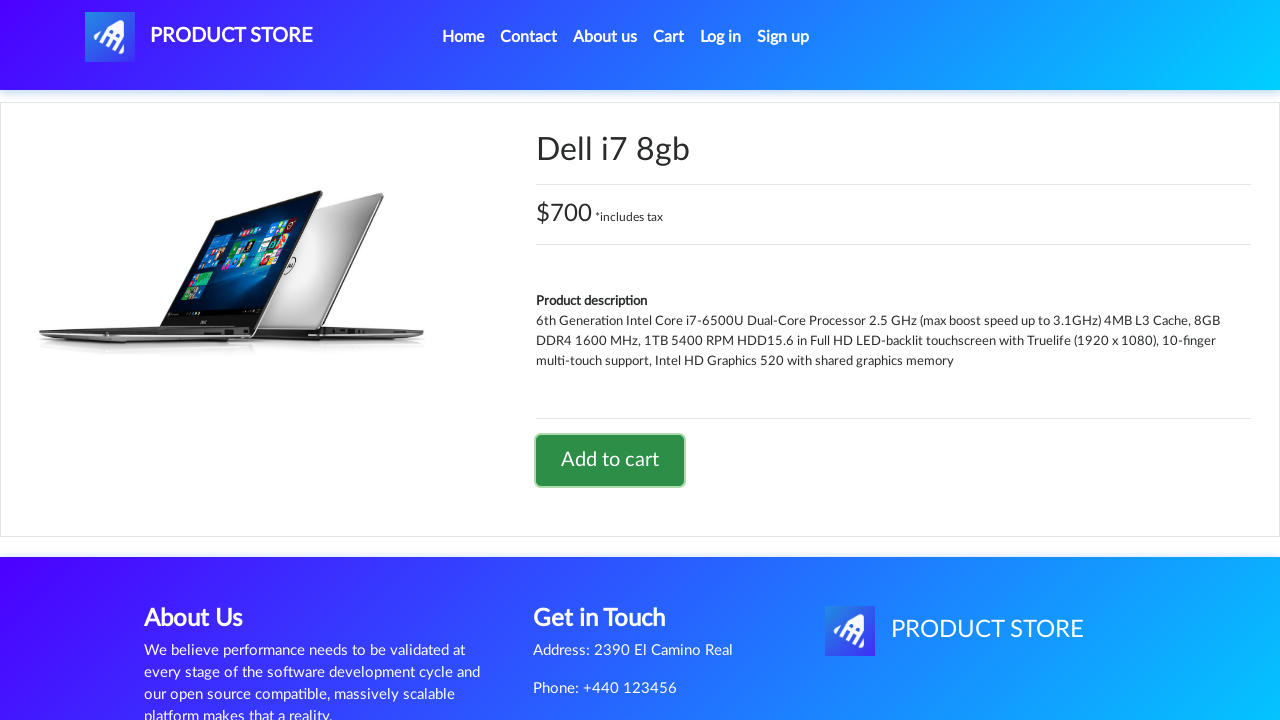

Clicked Home link at (463, 37) on a:has-text('Home')
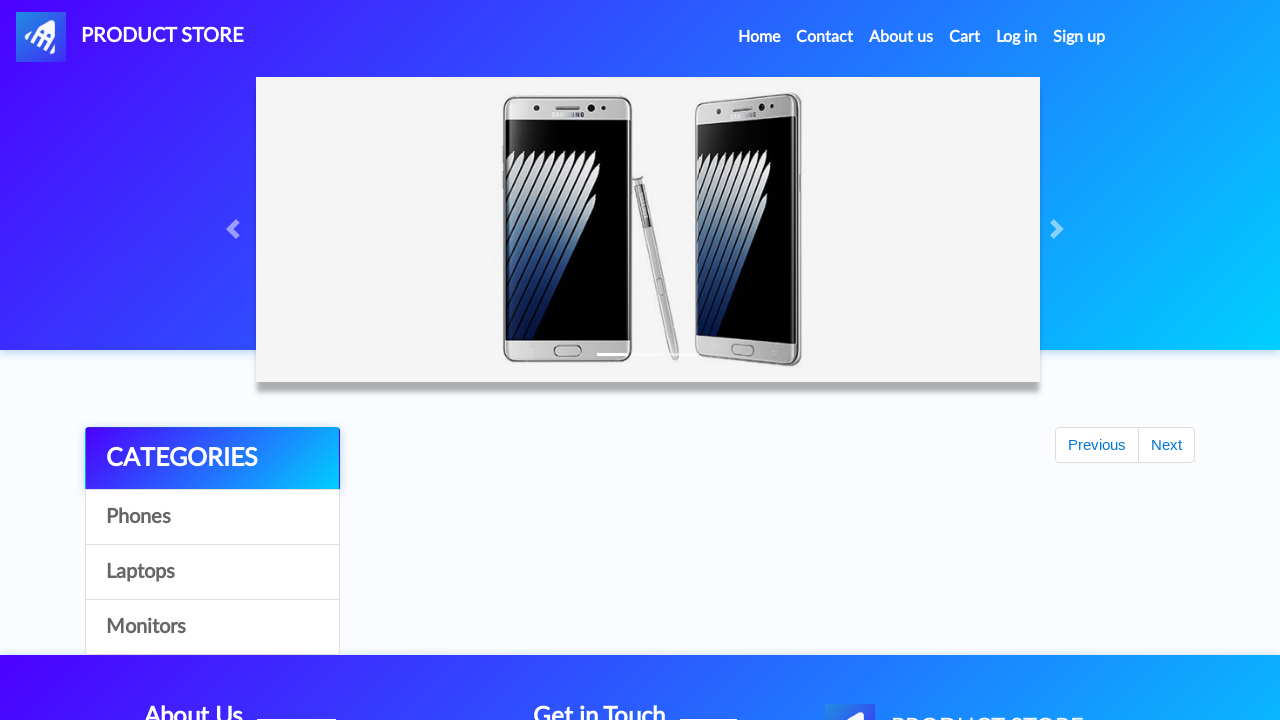

Waited 1 second for Home page to load
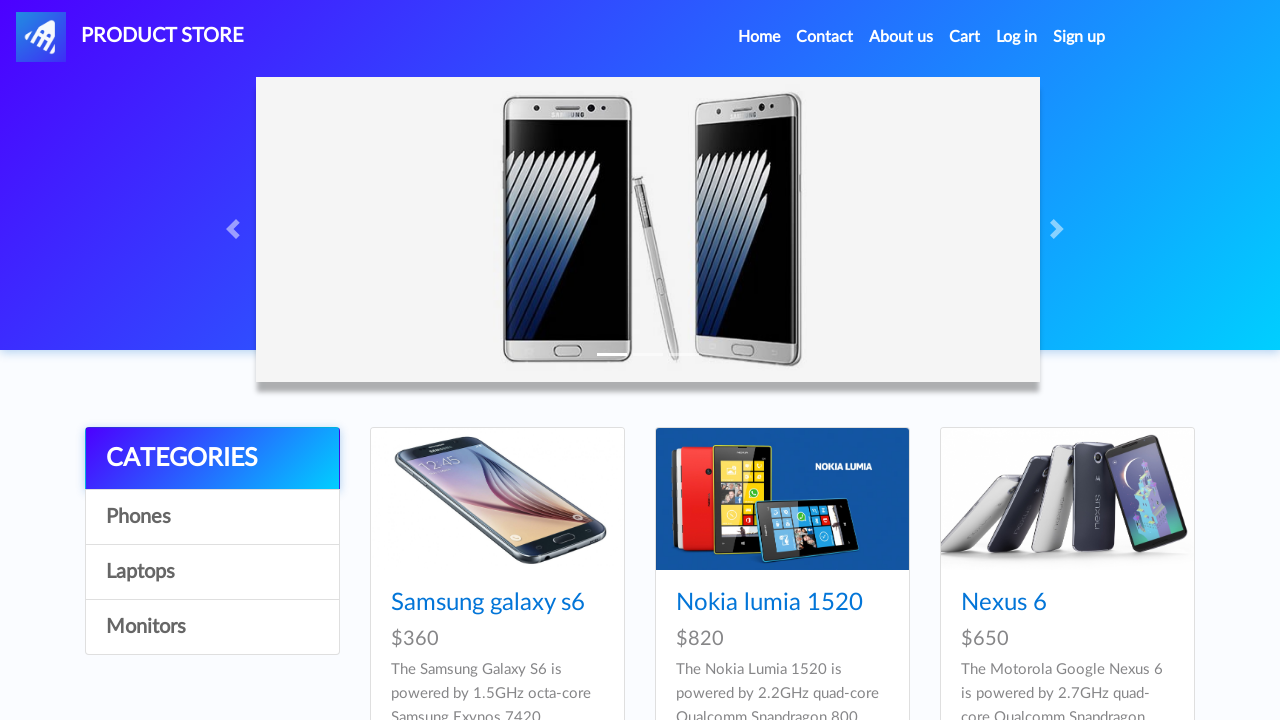

Clicked Cart link at (965, 37) on a:has-text('Cart')
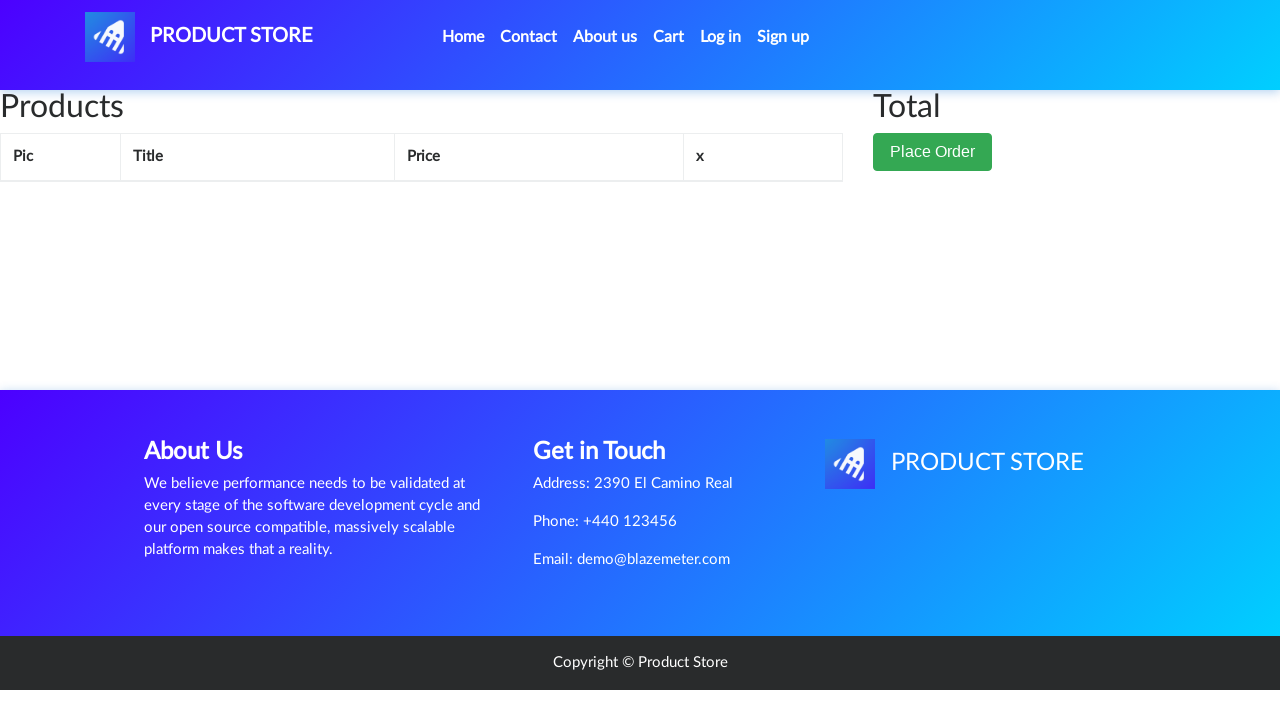

Cart page loaded with both items visible
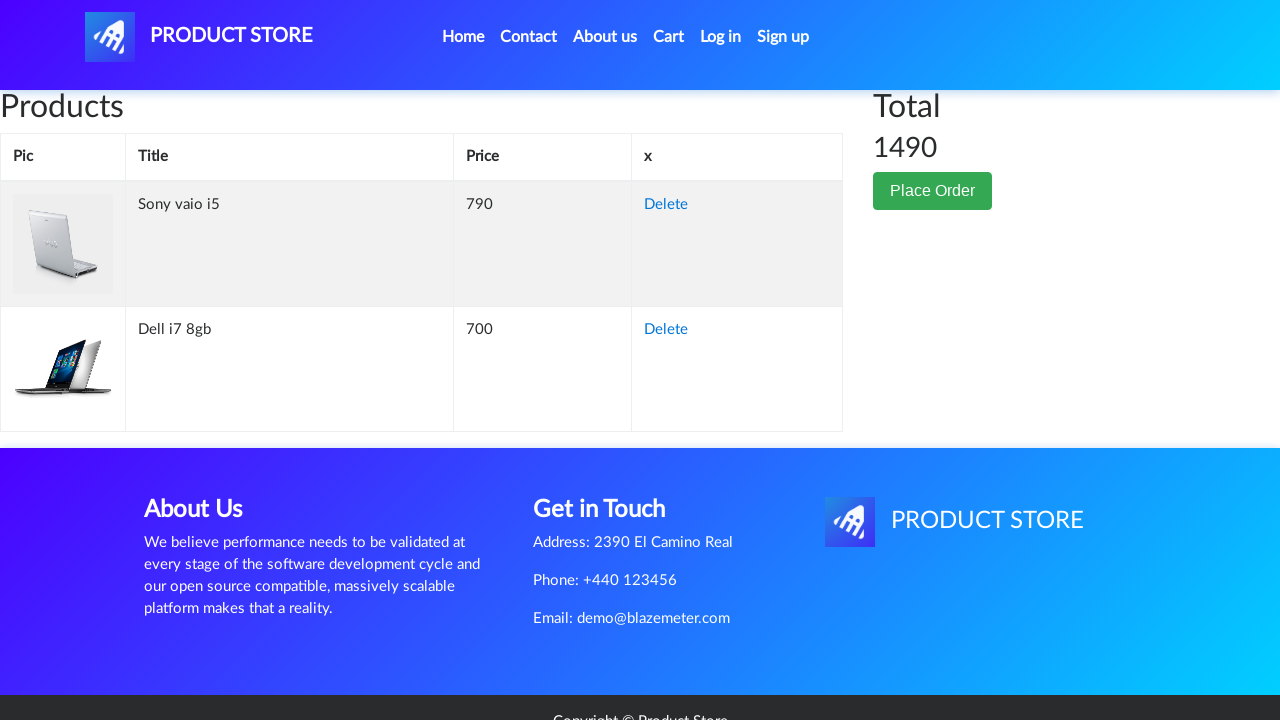

Clicked delete button for Sony vaio i5 at (666, 205) on xpath=//tr[contains(.,'Sony vaio i5')]/td[4]/a
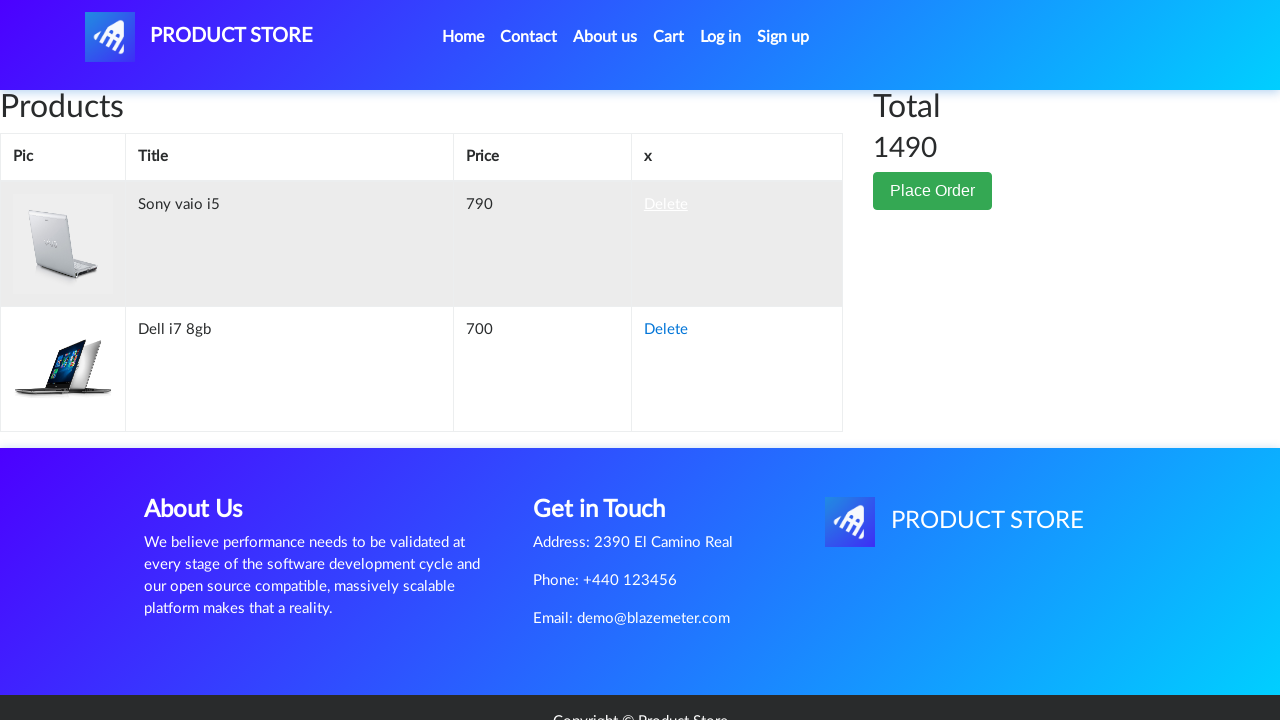

Sony vaio i5 removed from cart
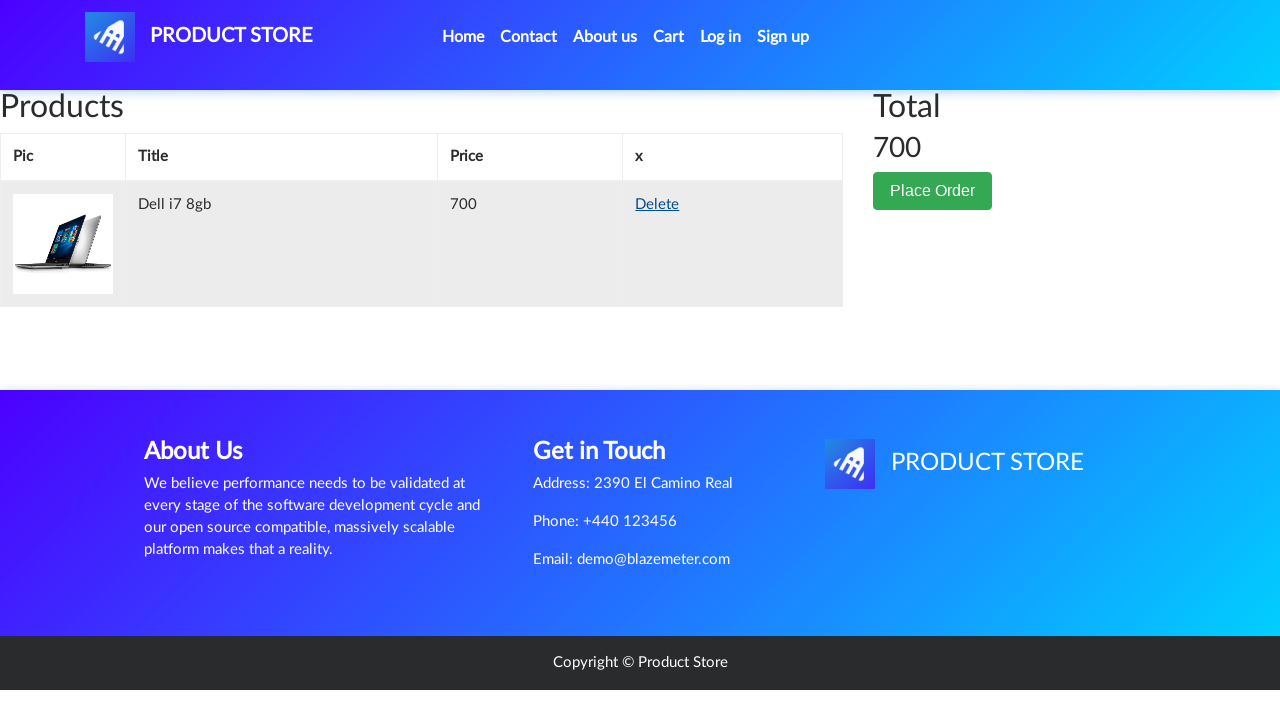

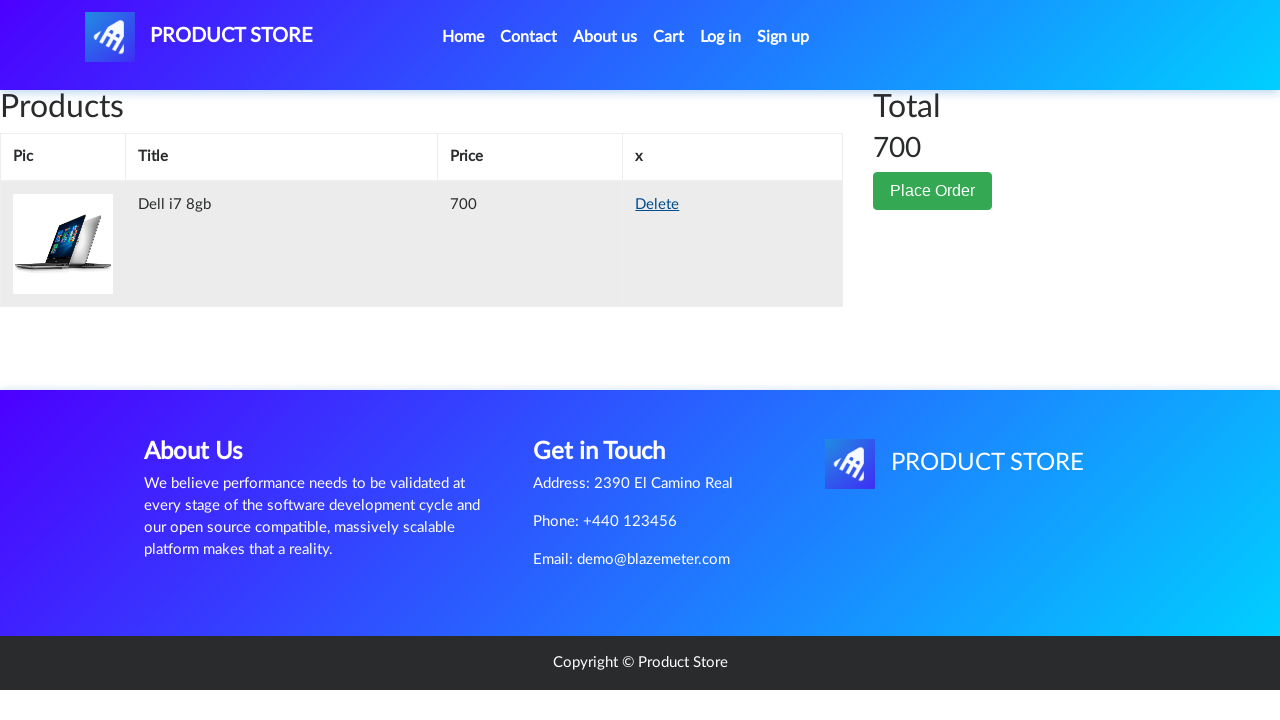